Tests drag and drop functionality on jQuery UI demo page by dragging an element into a droppable area within an iframe

Starting URL: https://jqueryui.com/droppable/

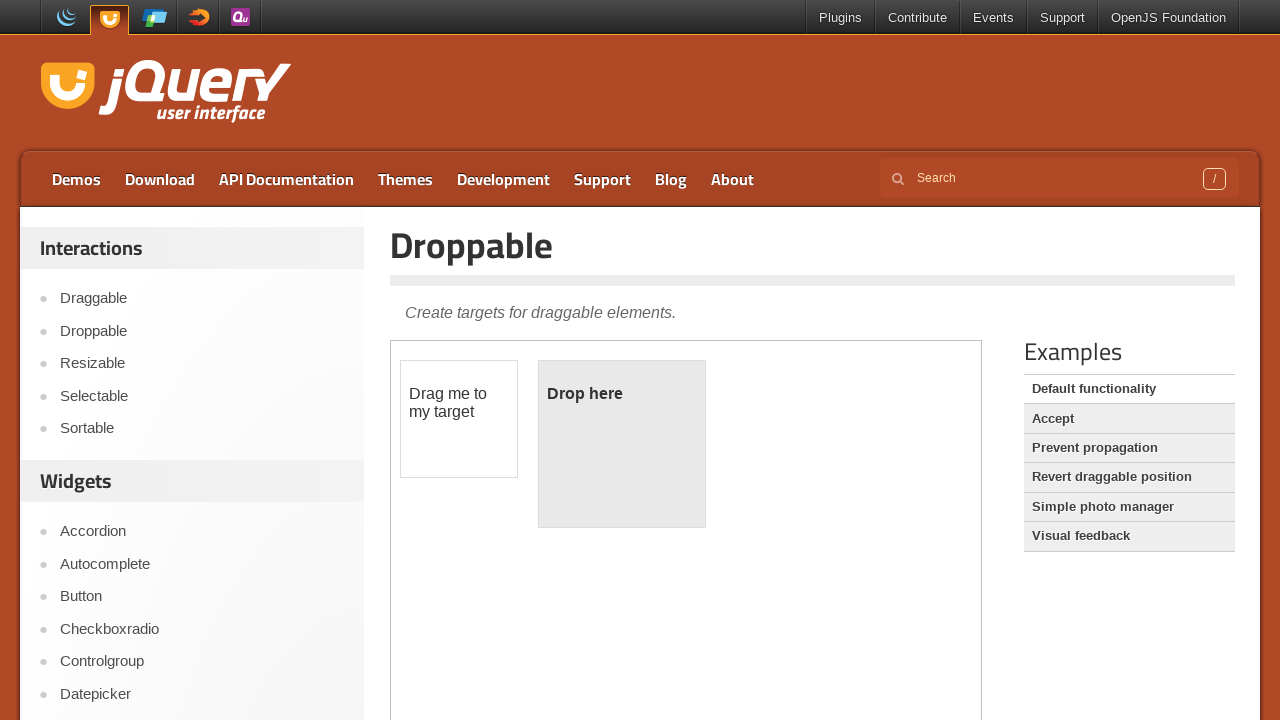

Waited for jQuery UI droppable demo iframe to load
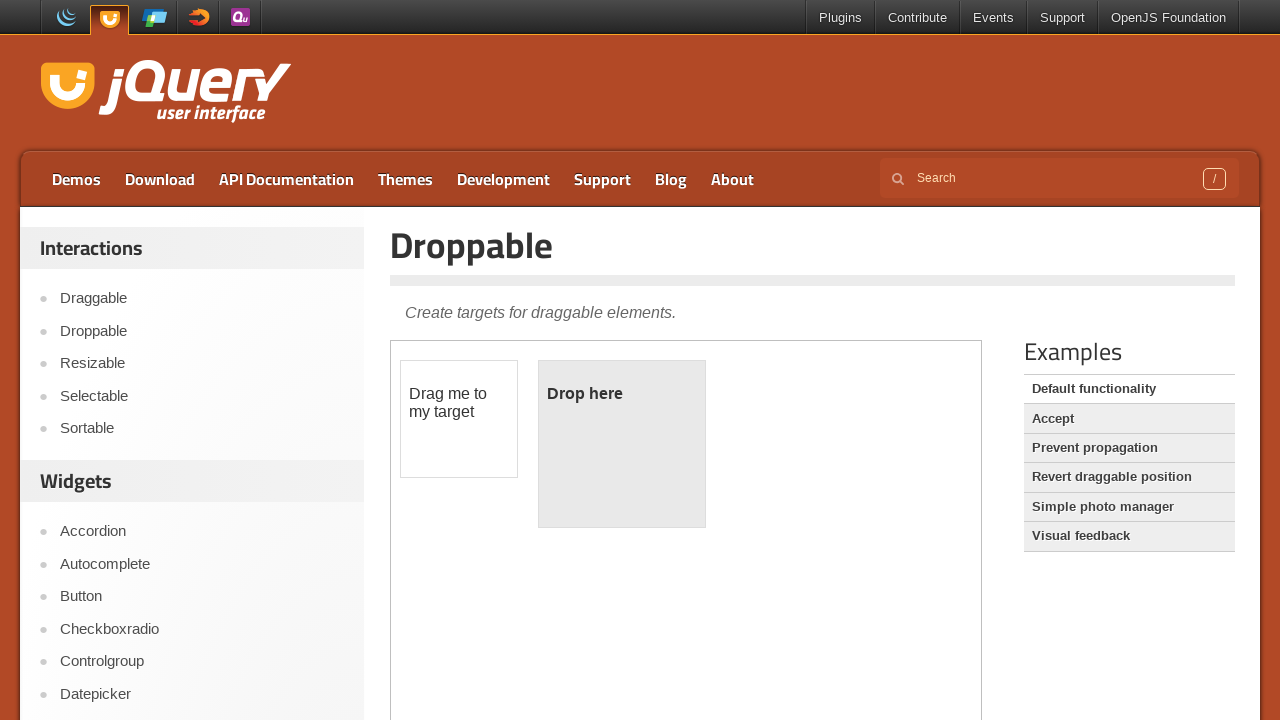

Located and switched to iframe context
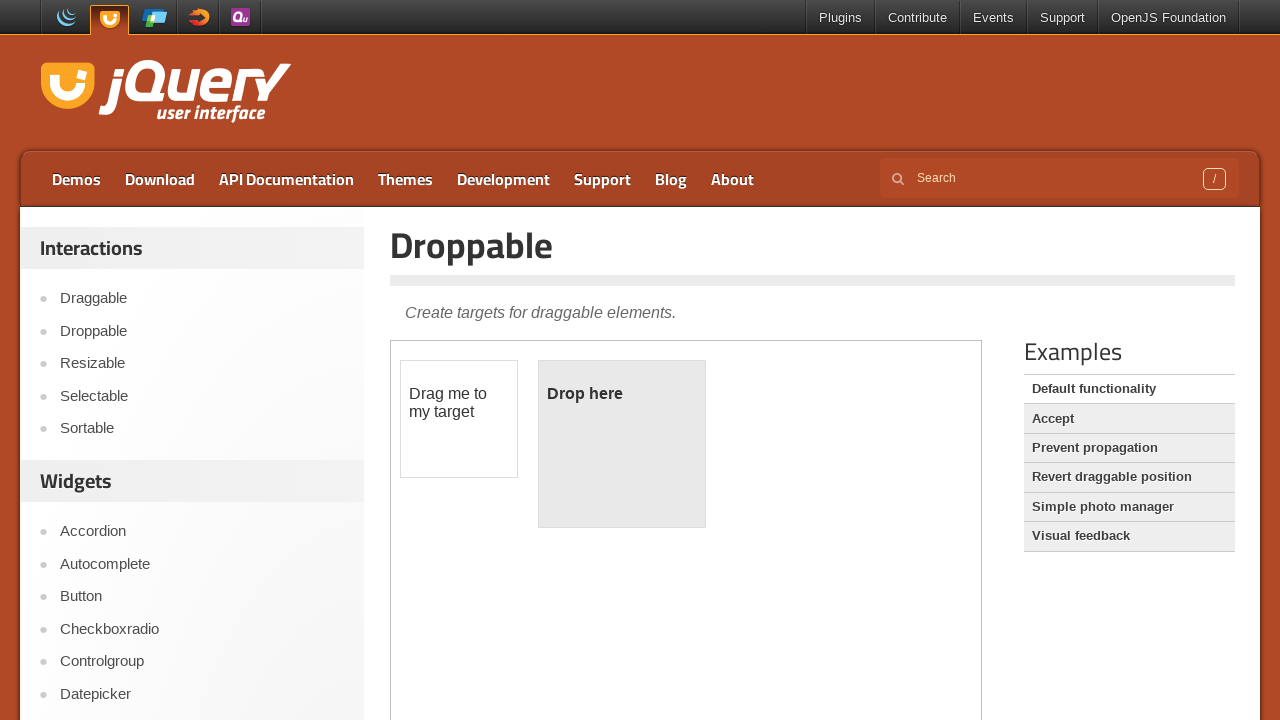

Located the draggable element
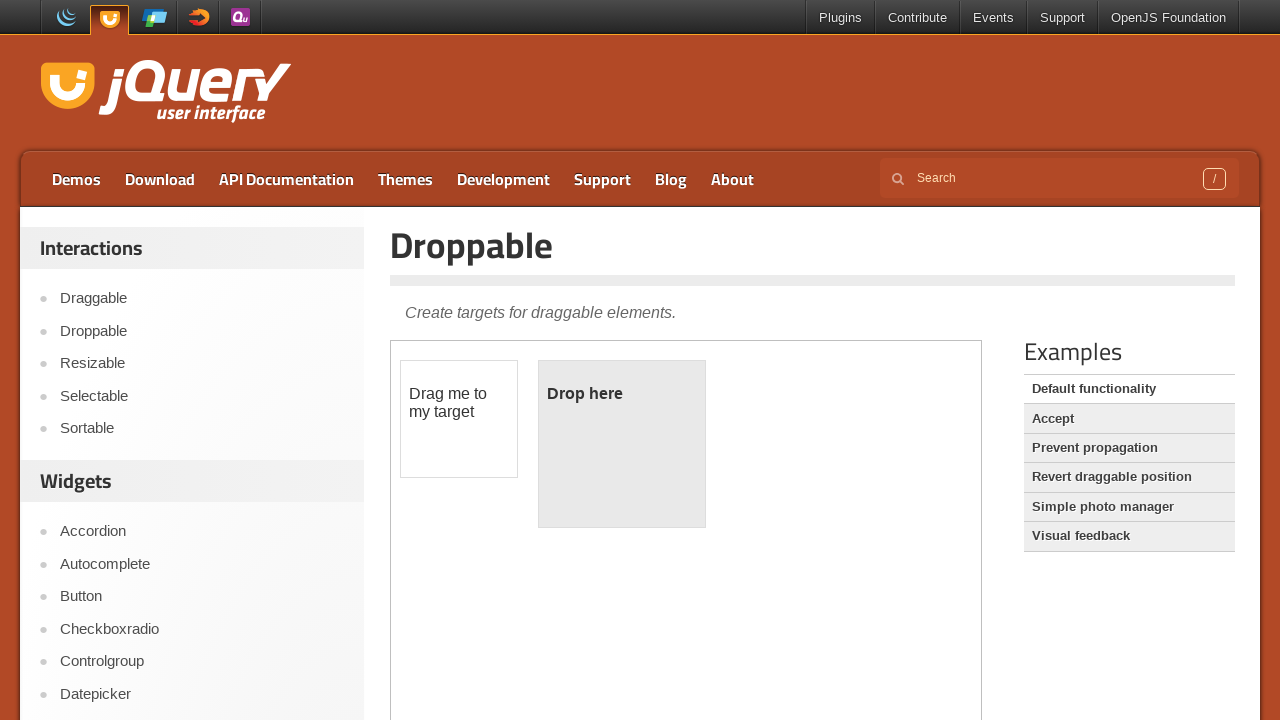

Located the droppable target element
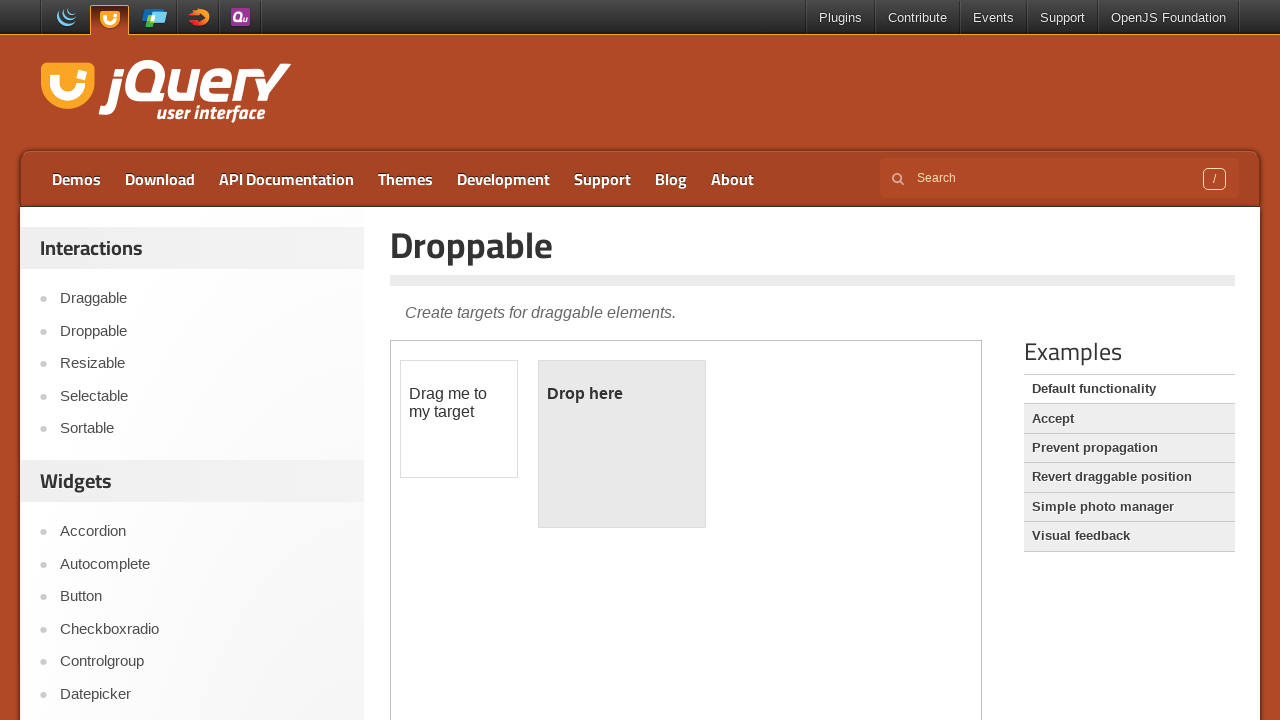

Dragged element into droppable area at (622, 444)
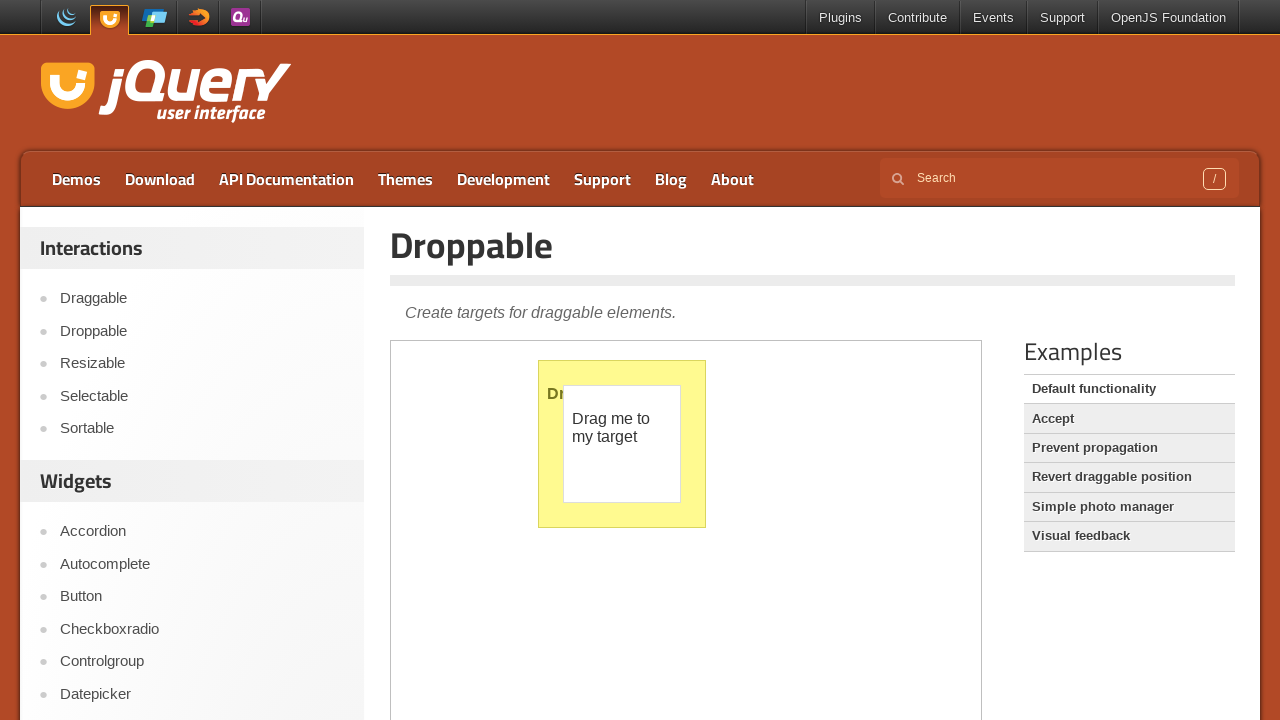

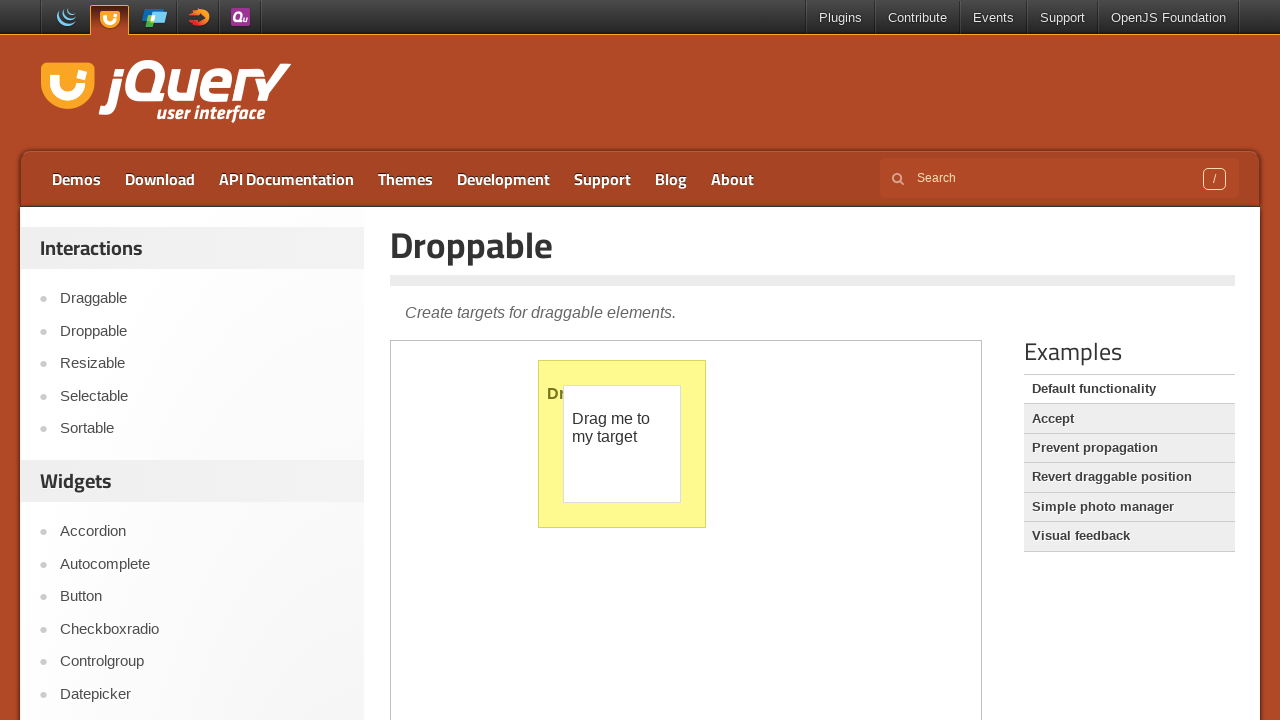